Tests handling of confirmation popup by clicking a button that triggers an alert and accepting it

Starting URL: https://demoqa.com/alerts

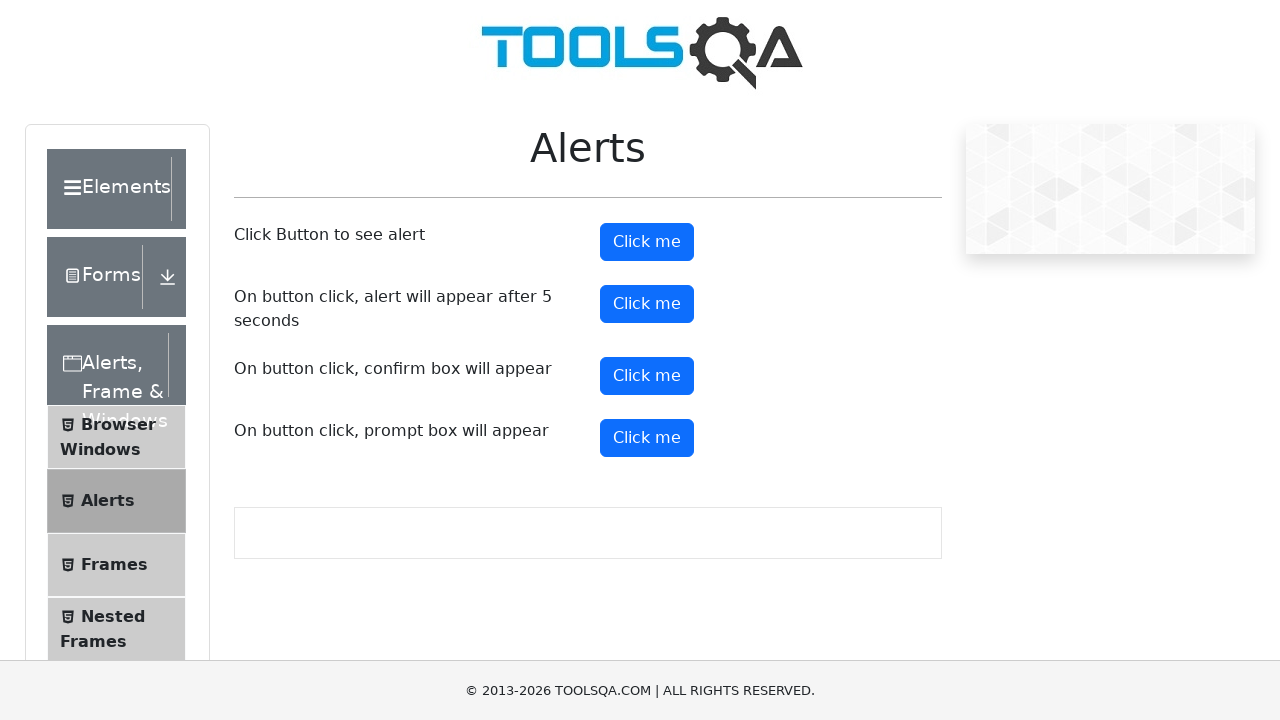

Clicked confirmation button to trigger alert at (647, 376) on #confirmButton
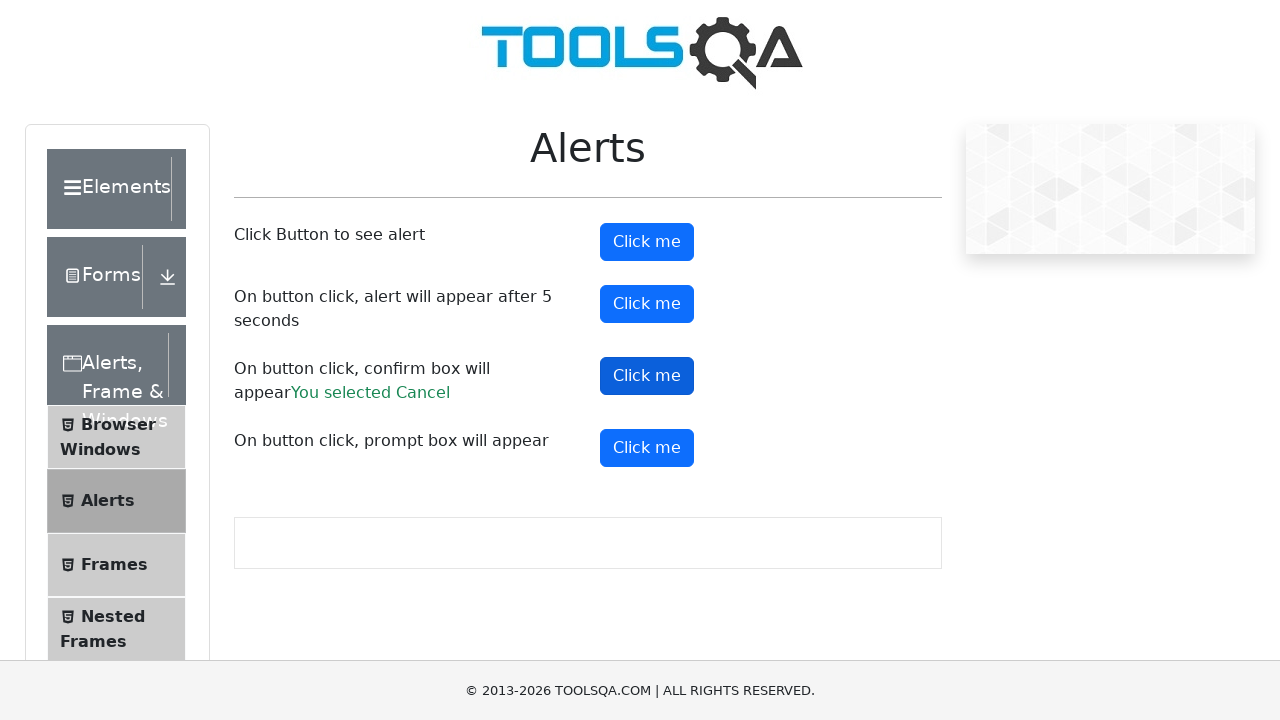

Set up dialog handler to accept confirmation popup
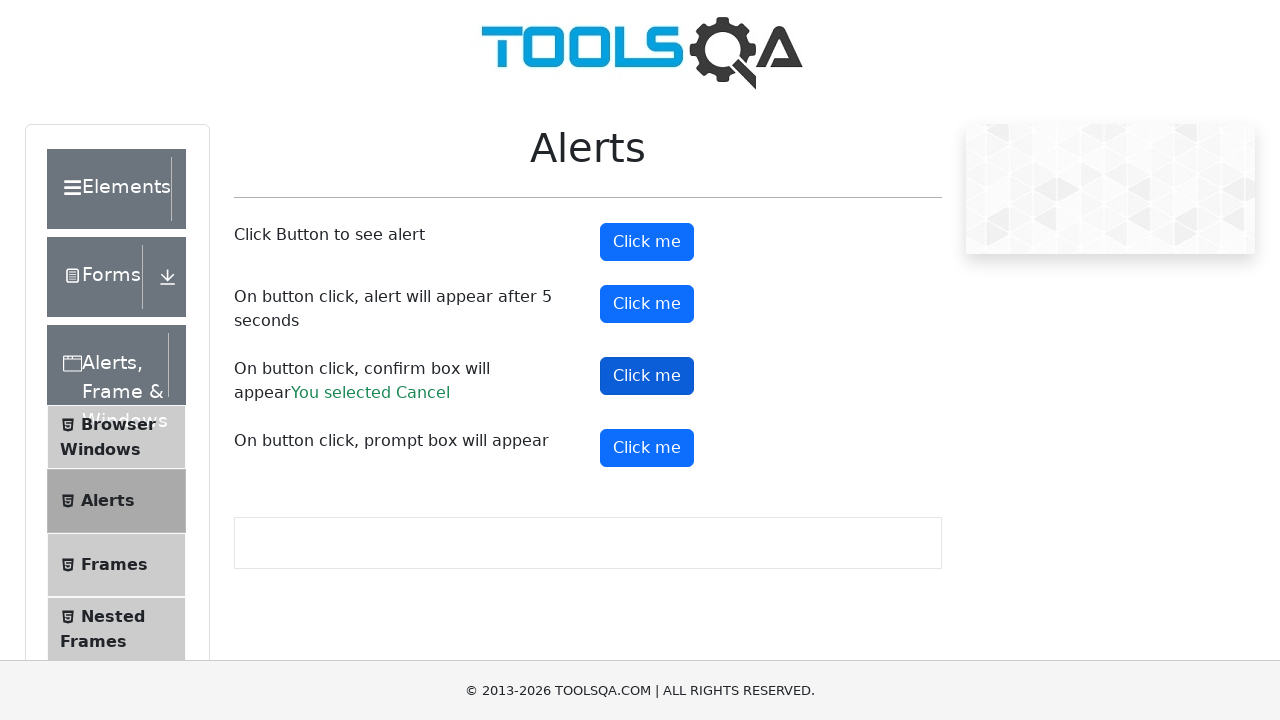

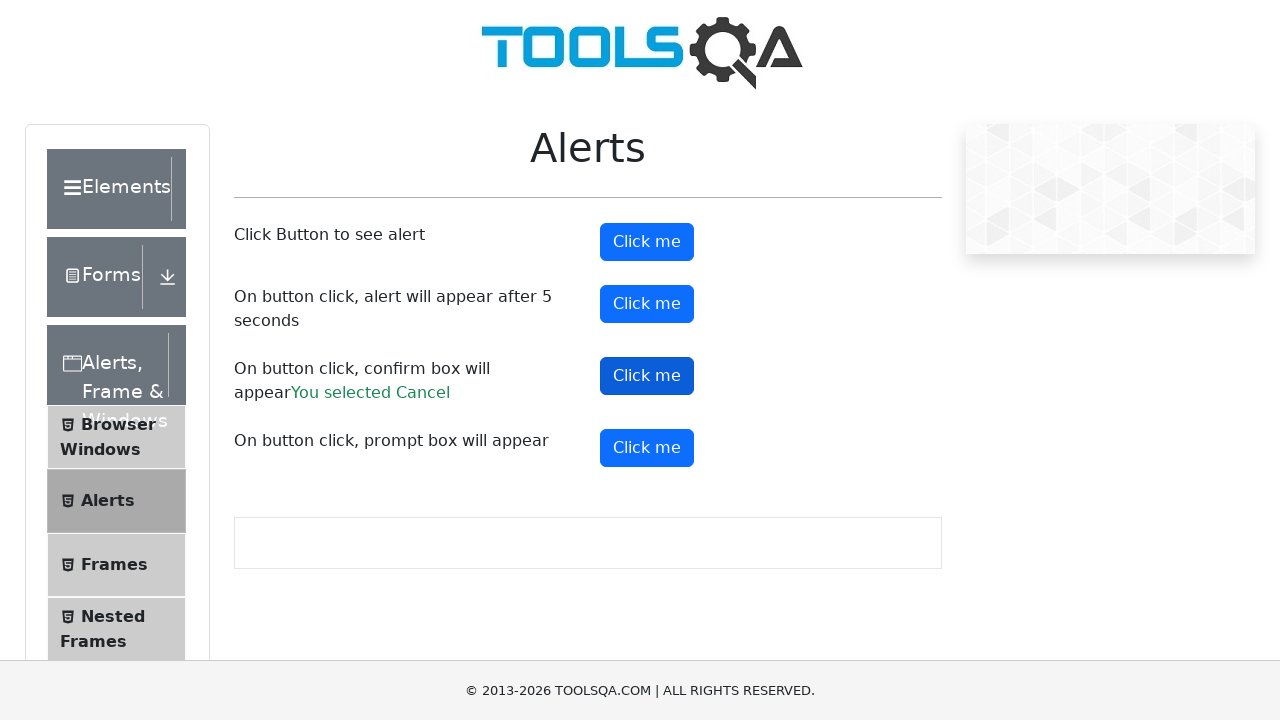